Tests selecting a country from a dropdown menu by clicking the dropdown trigger and selecting from the list of countries

Starting URL: https://leafground.com/select.xhtml

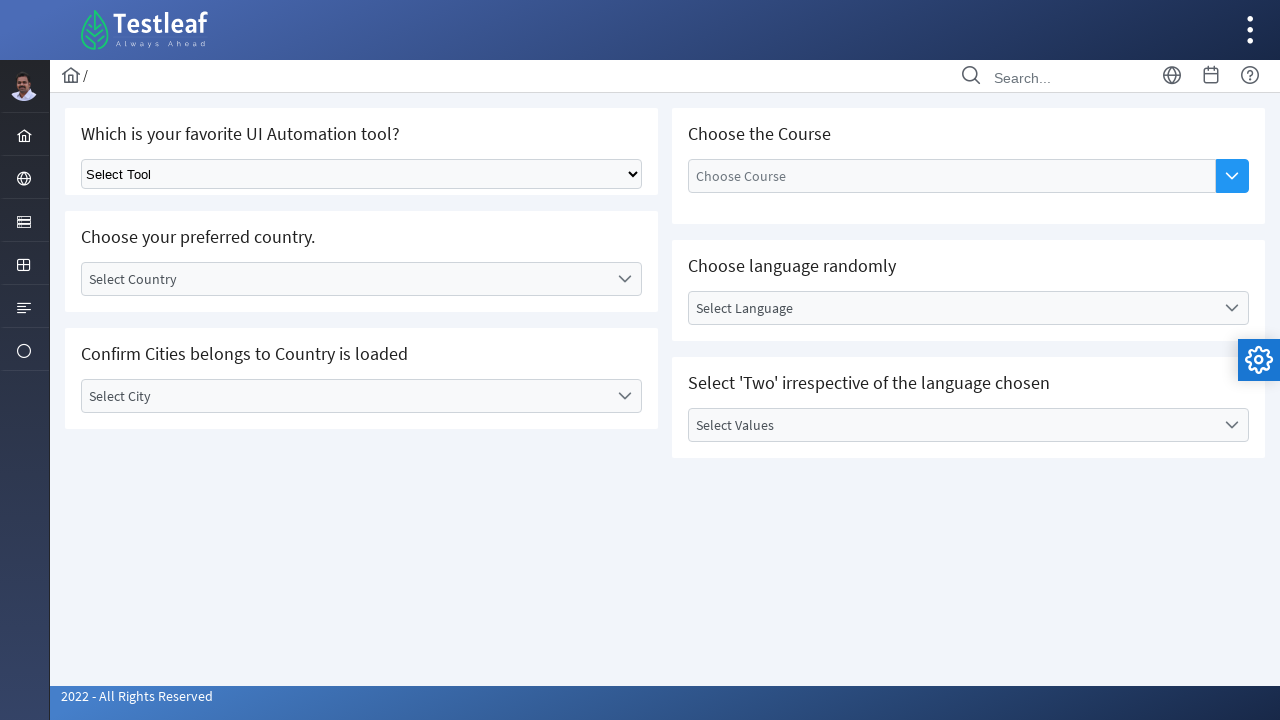

Clicked country dropdown trigger at (624, 279) on xpath=//*[@id='j_idt87:country']//div[contains(@class,'ui-selectonemenu-trigger'
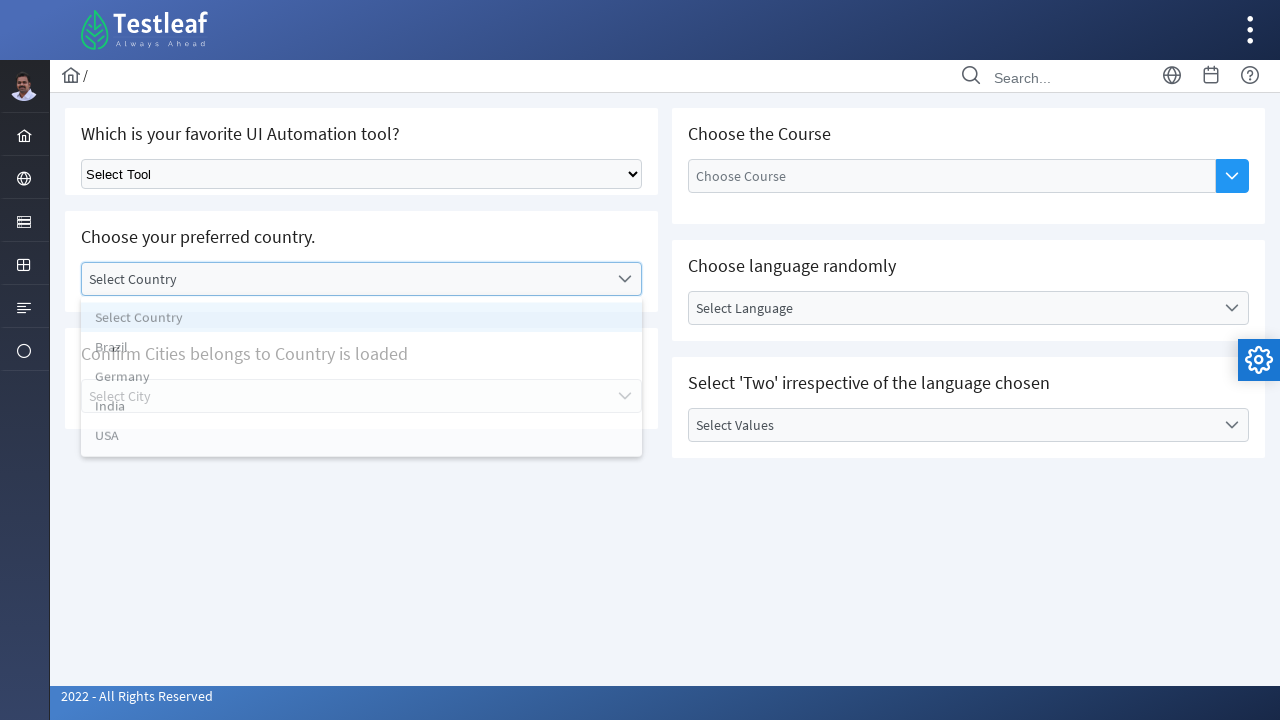

Dropdown panel became visible
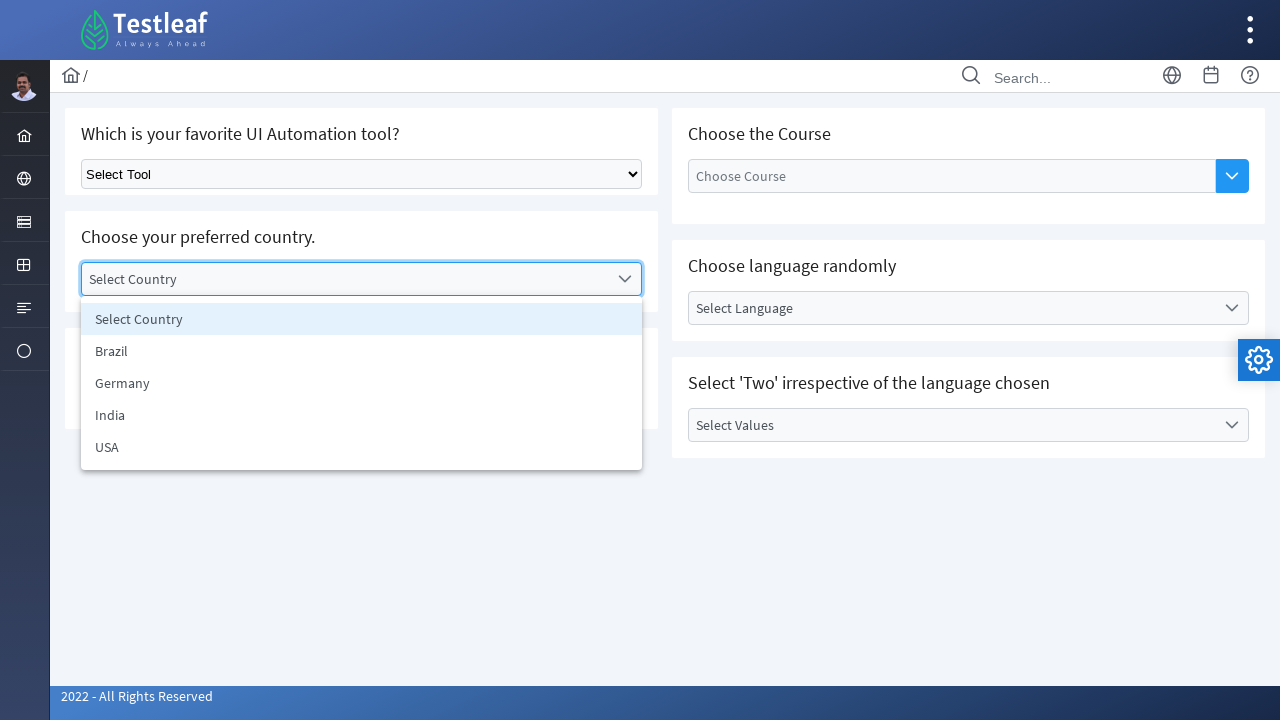

Retrieved all country options from dropdown
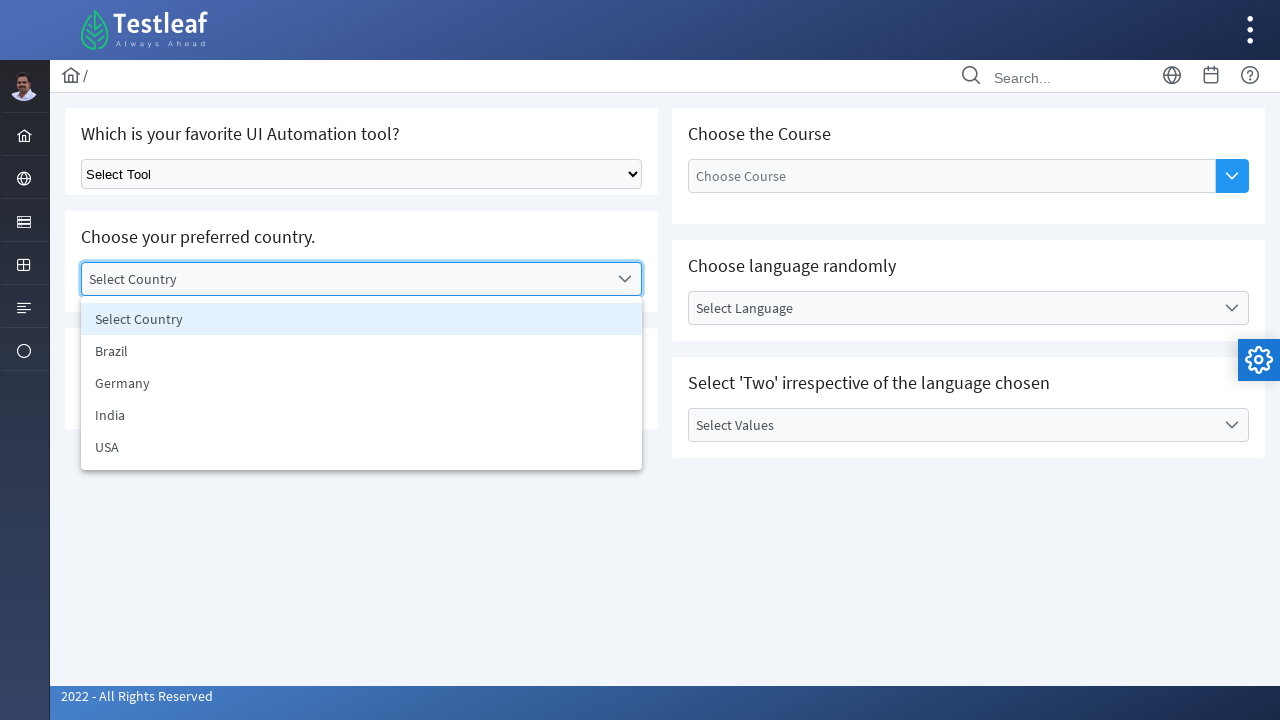

Selected 'India' from country dropdown at (362, 415) on xpath=//*[@id='j_idt87:country_panel']//ul//li >> nth=3
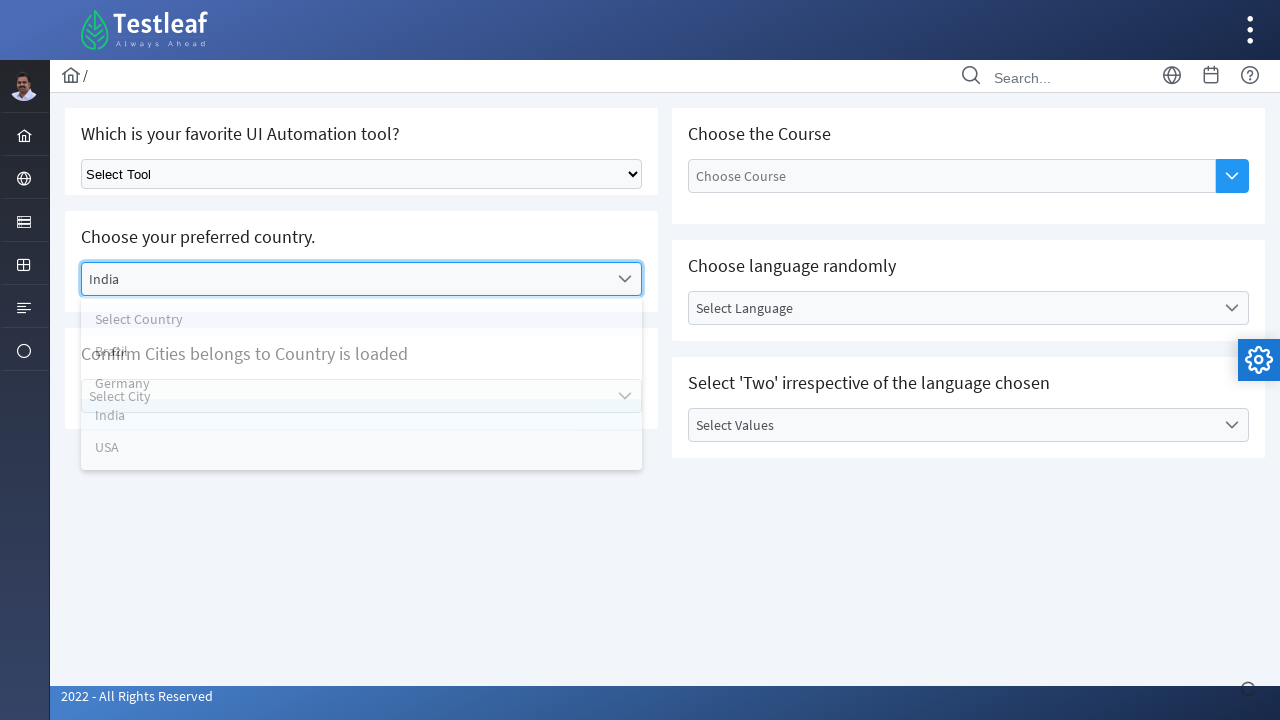

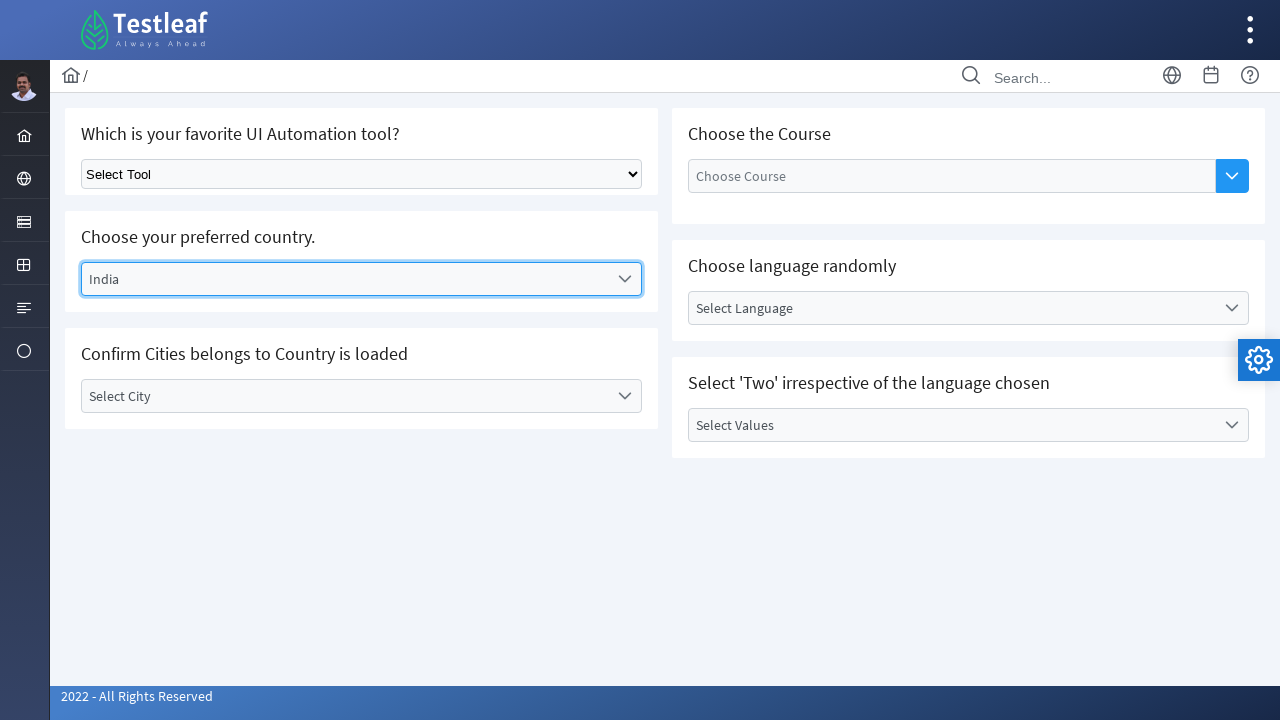